Opens the OTUS education platform homepage in Chrome browser

Starting URL: https://otus.ru/

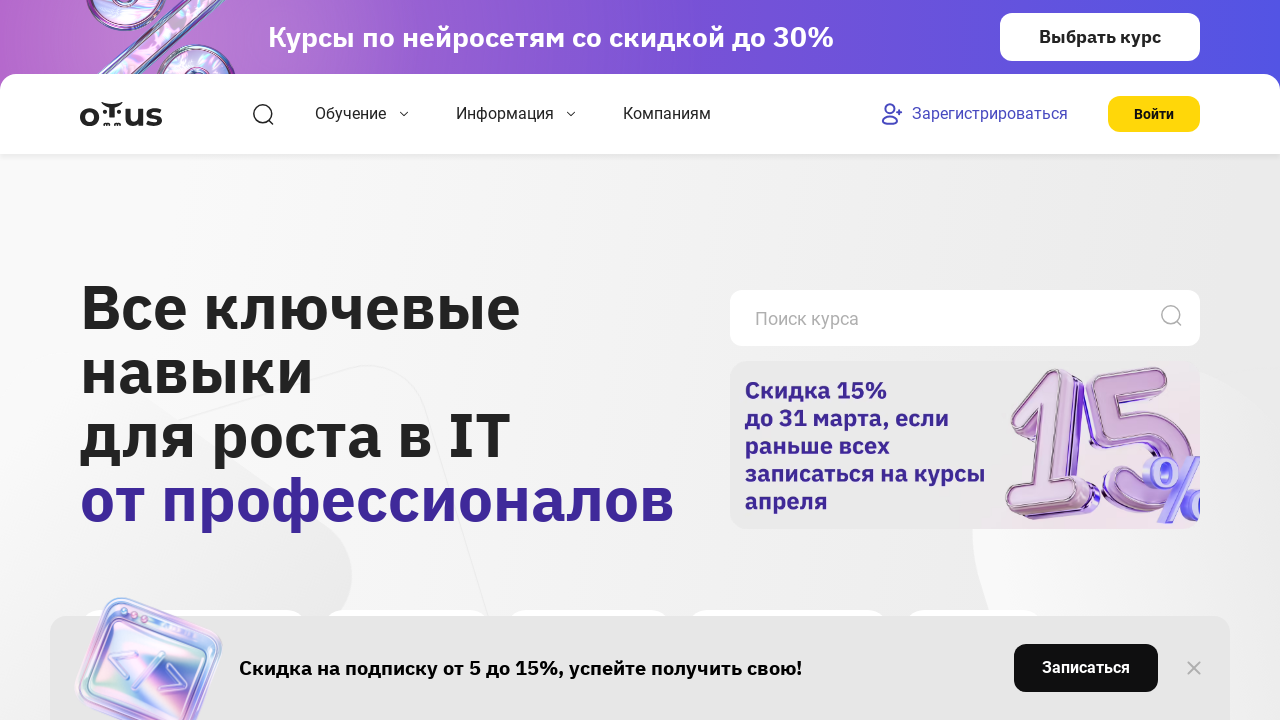

OTUS education platform homepage loaded in Chrome browser
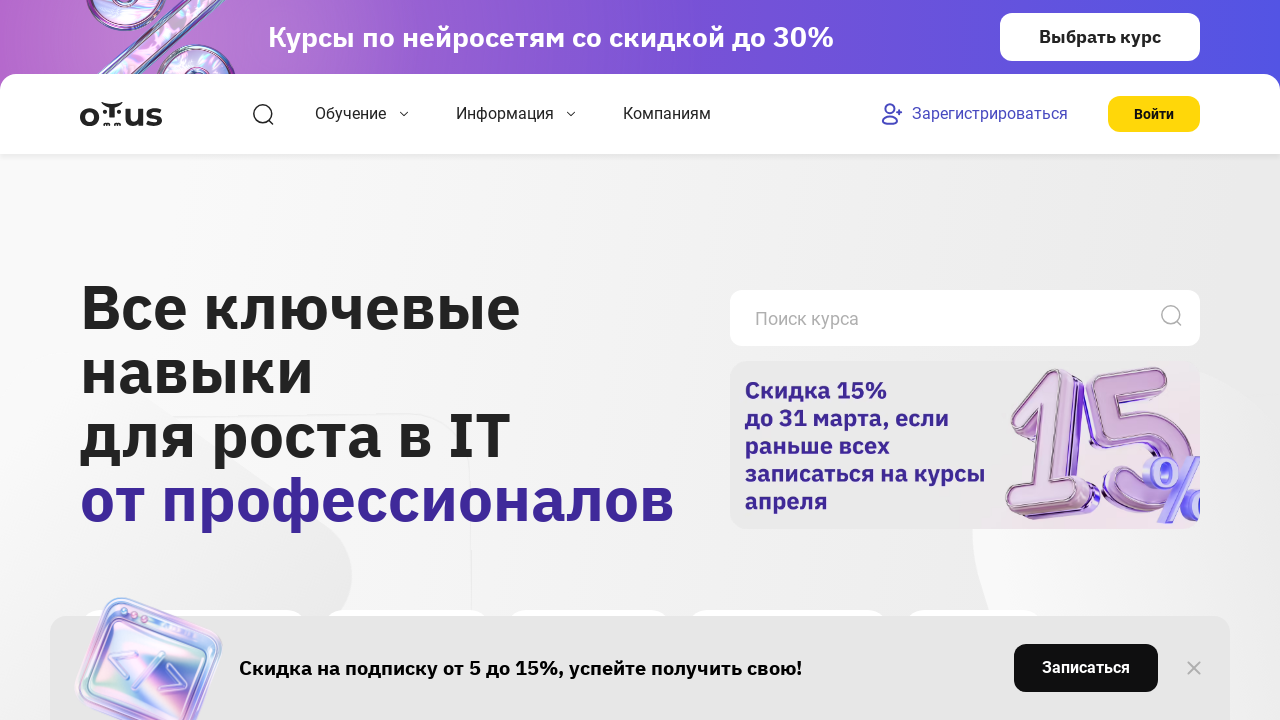

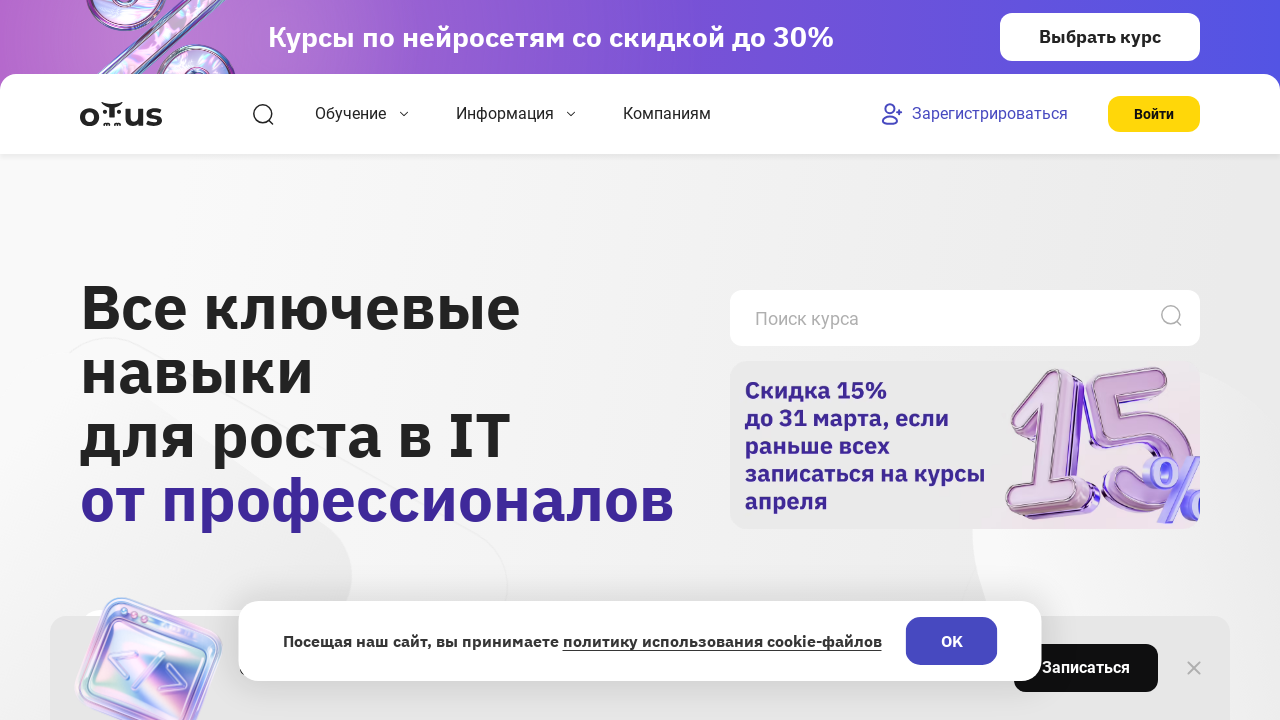